Verifies that the "Log In" button on the NextBaseCRM login page displays the correct text value "Log In" by checking the button's value attribute.

Starting URL: https://login1.nextbasecrm.com/

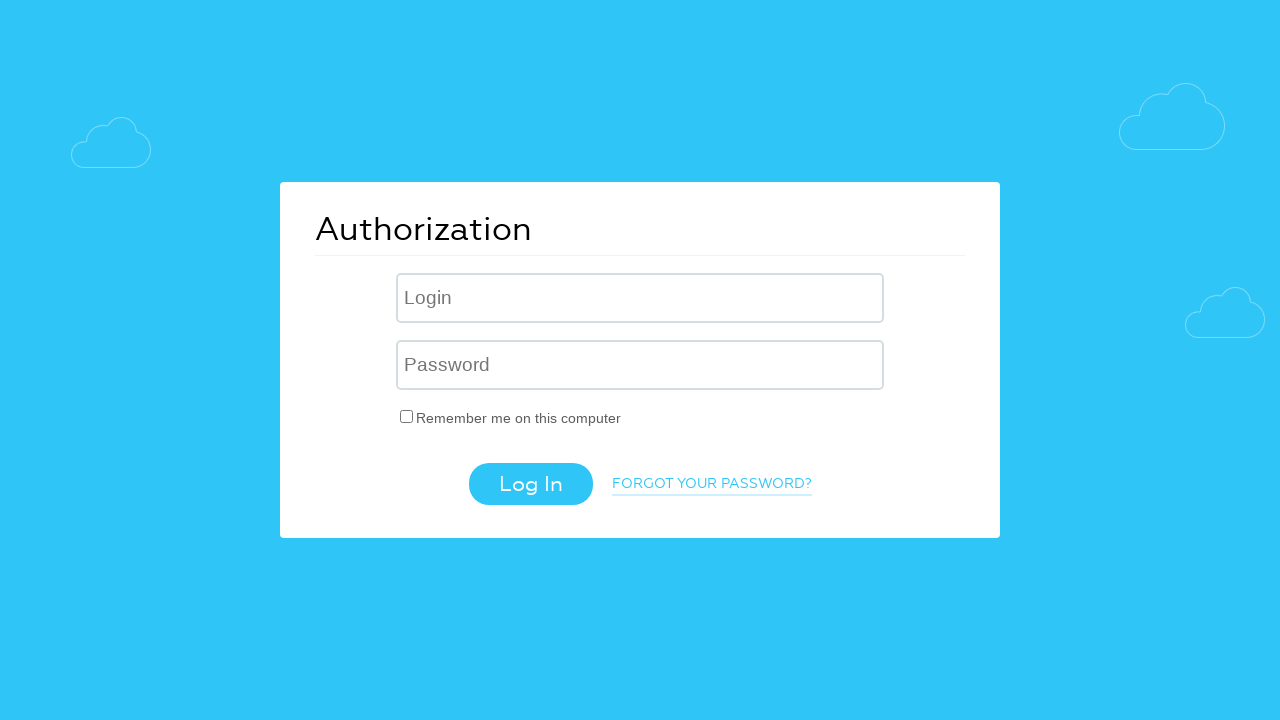

Navigated to NextBaseCRM login page
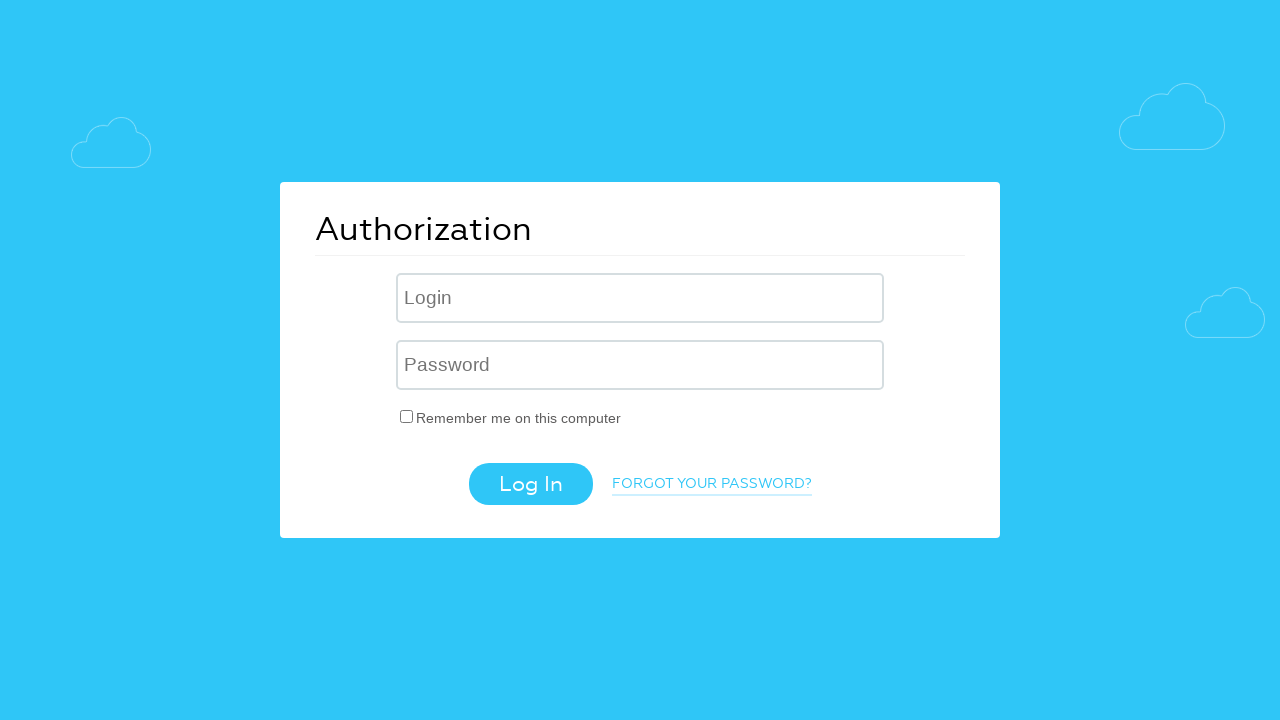

Located Log In button using CSS selector 'input[type='submit']'
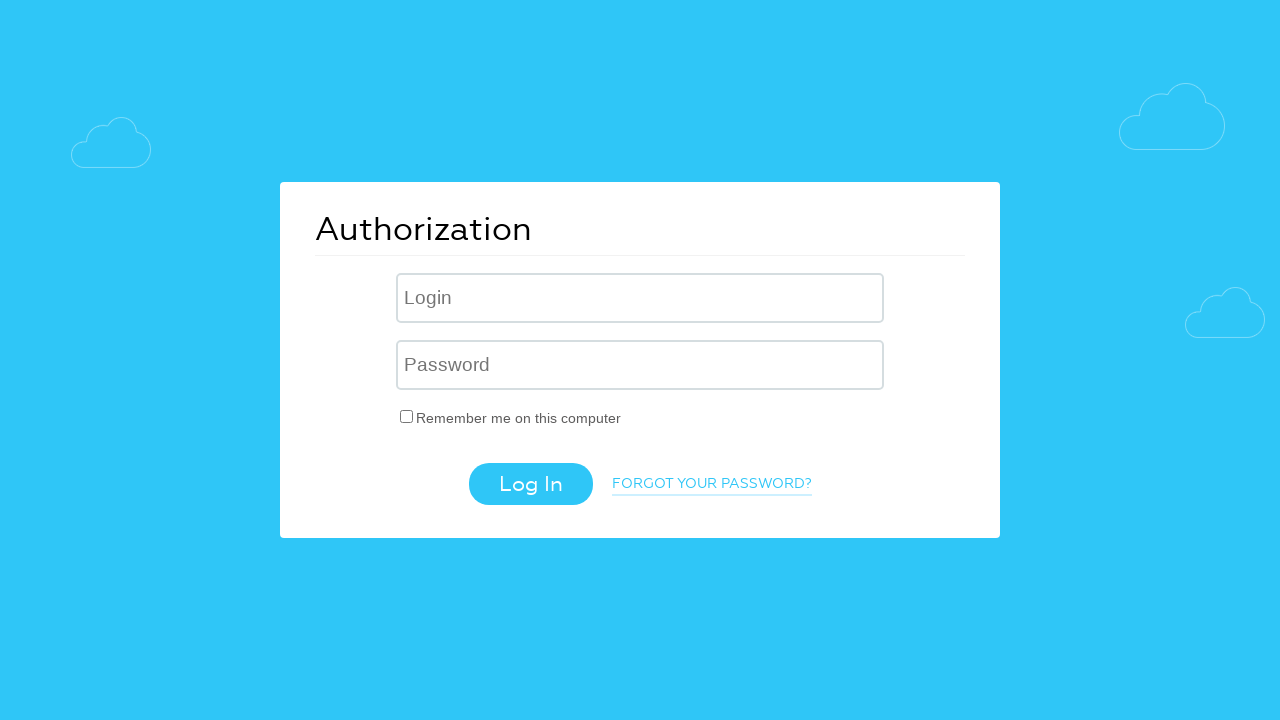

Retrieved the 'value' attribute from Log In button
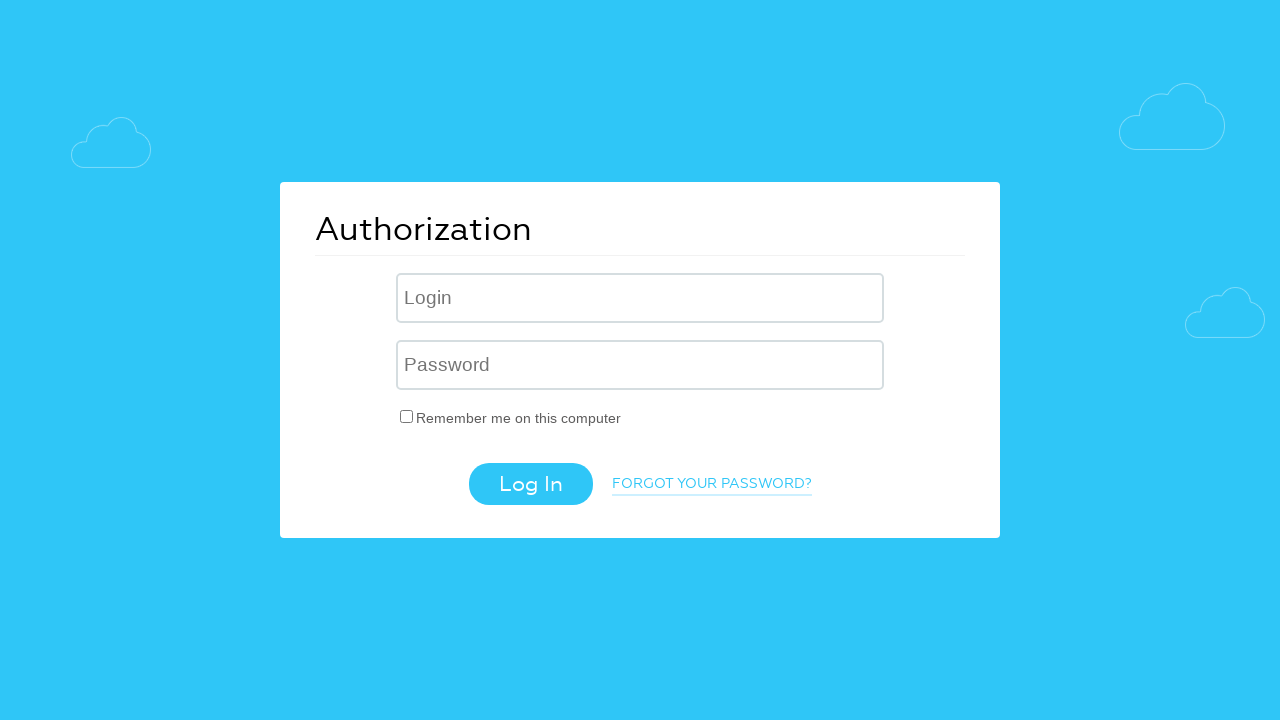

Set expected button text to 'Log In'
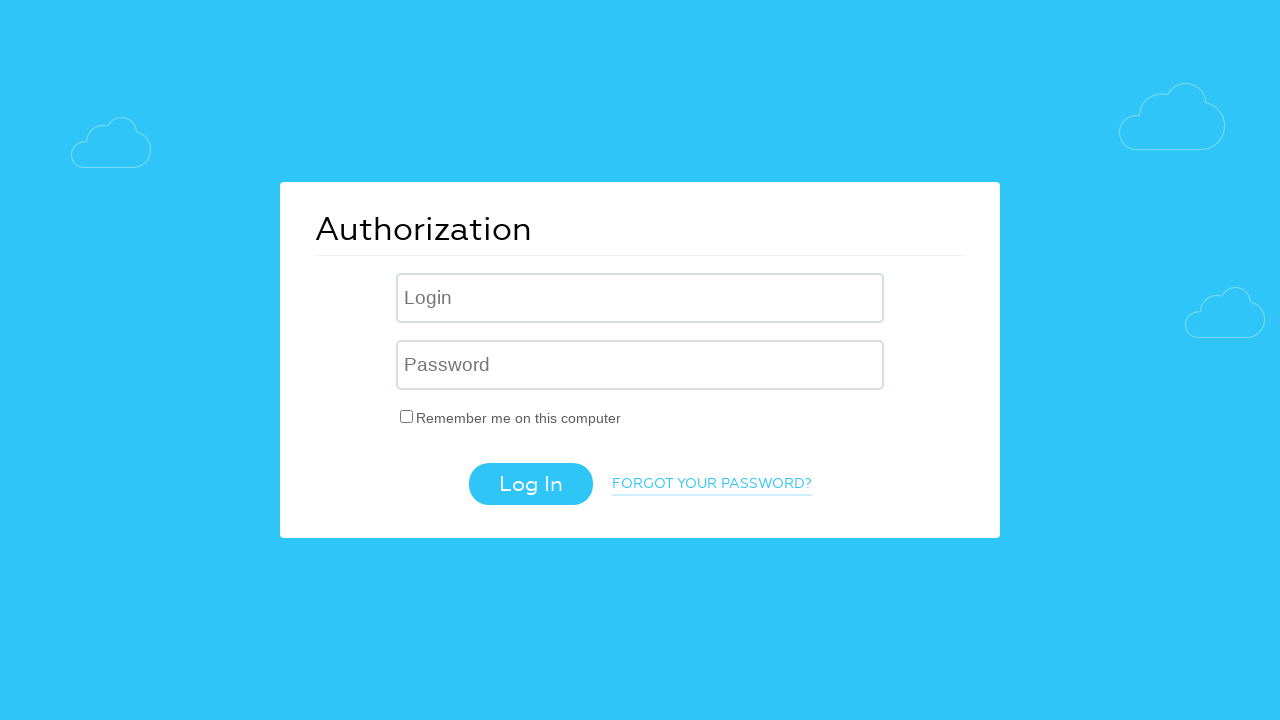

Assertion passed: button text 'Log In' matches expected 'Log In'
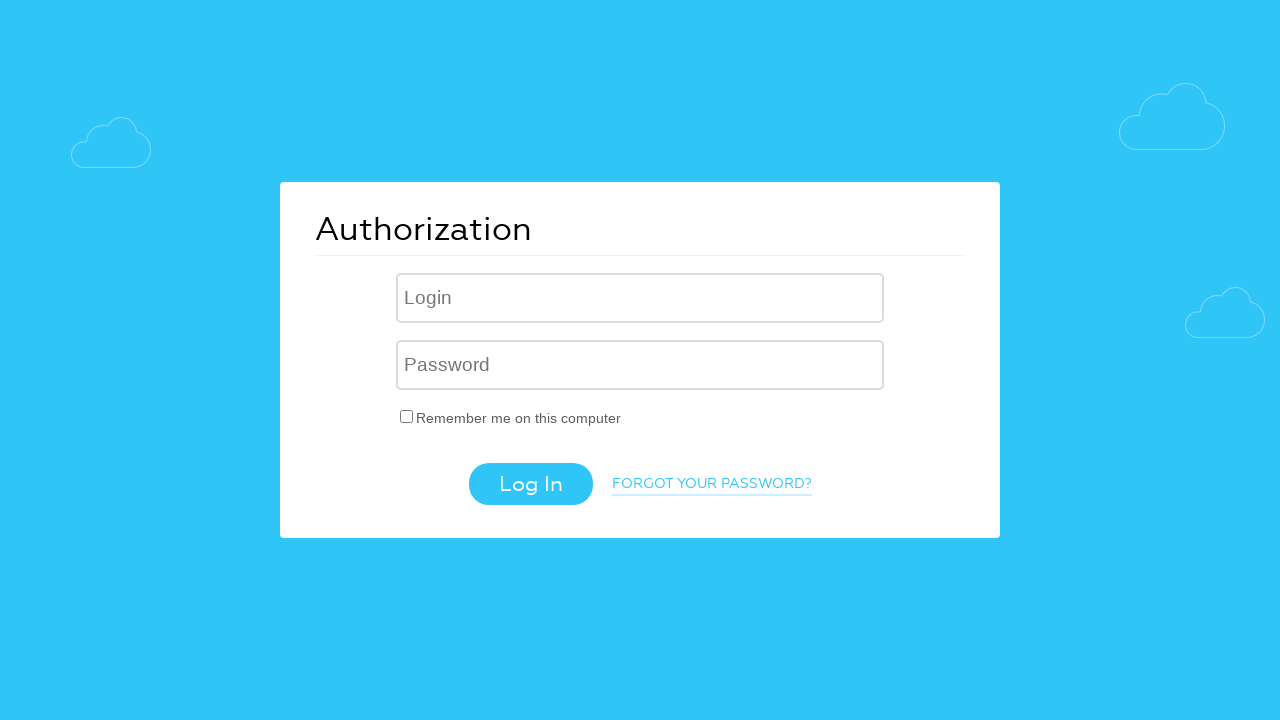

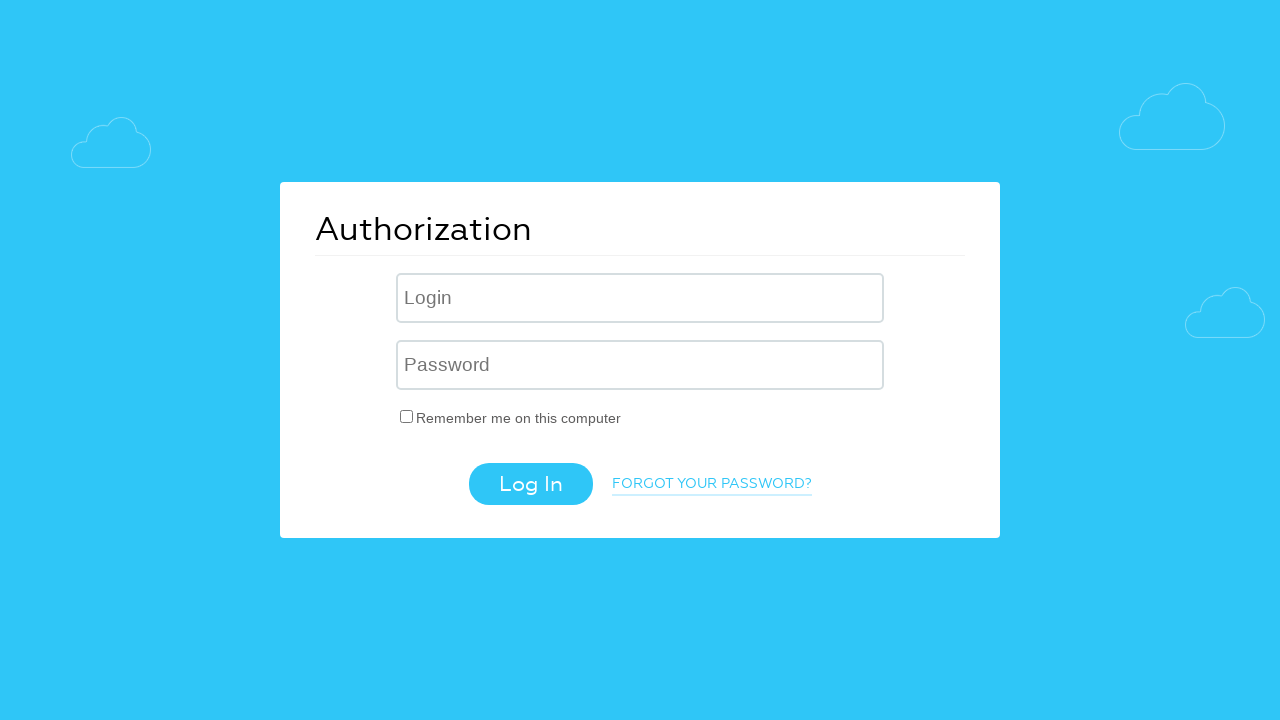